Tests signup with invalid email format (missing @ symbol)

Starting URL: https://selenium-blog.herokuapp.com/signup

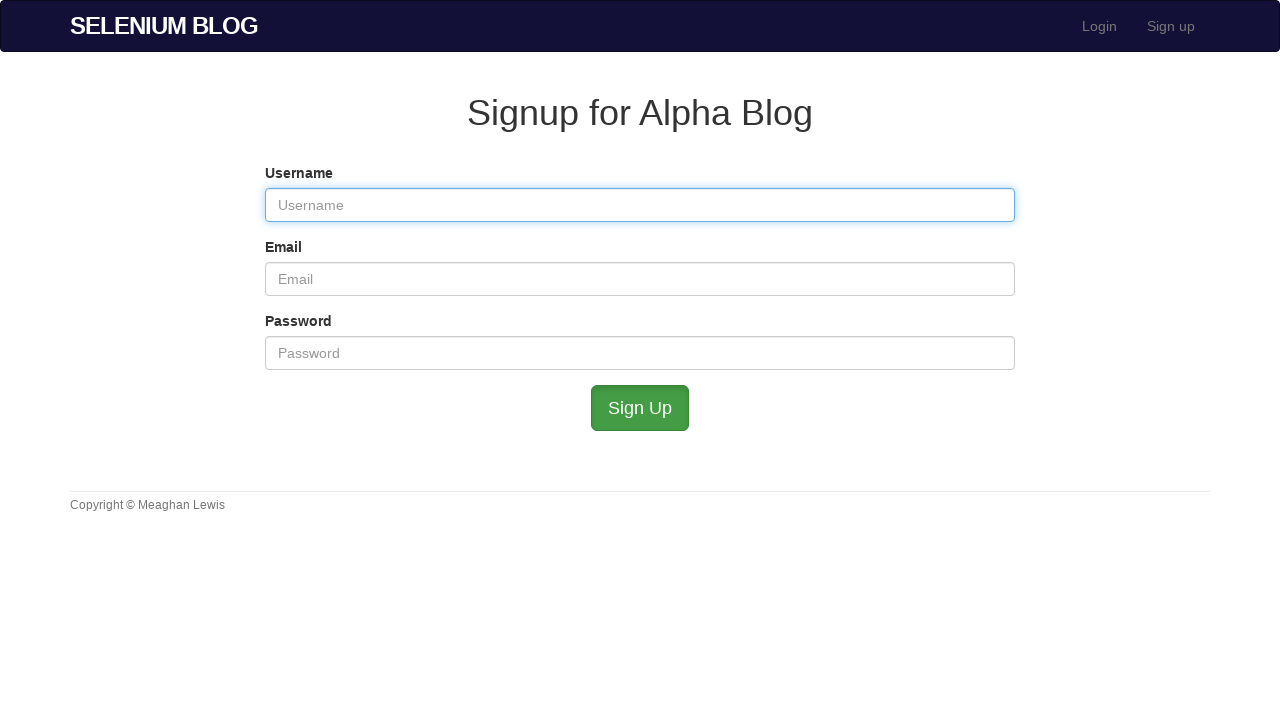

Filled username field with 'validuser123' on #user_username
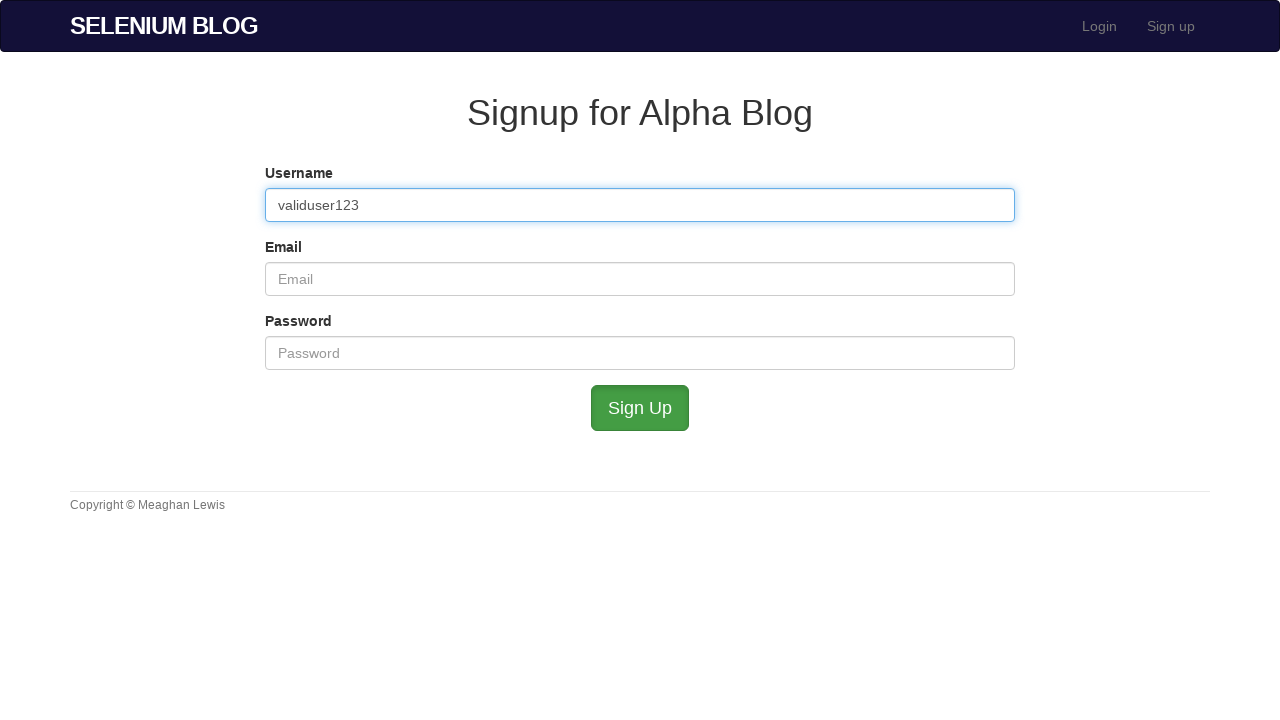

Filled email field with invalid format 'invalidemail.mailinator.com' (missing @ symbol) on #user_email
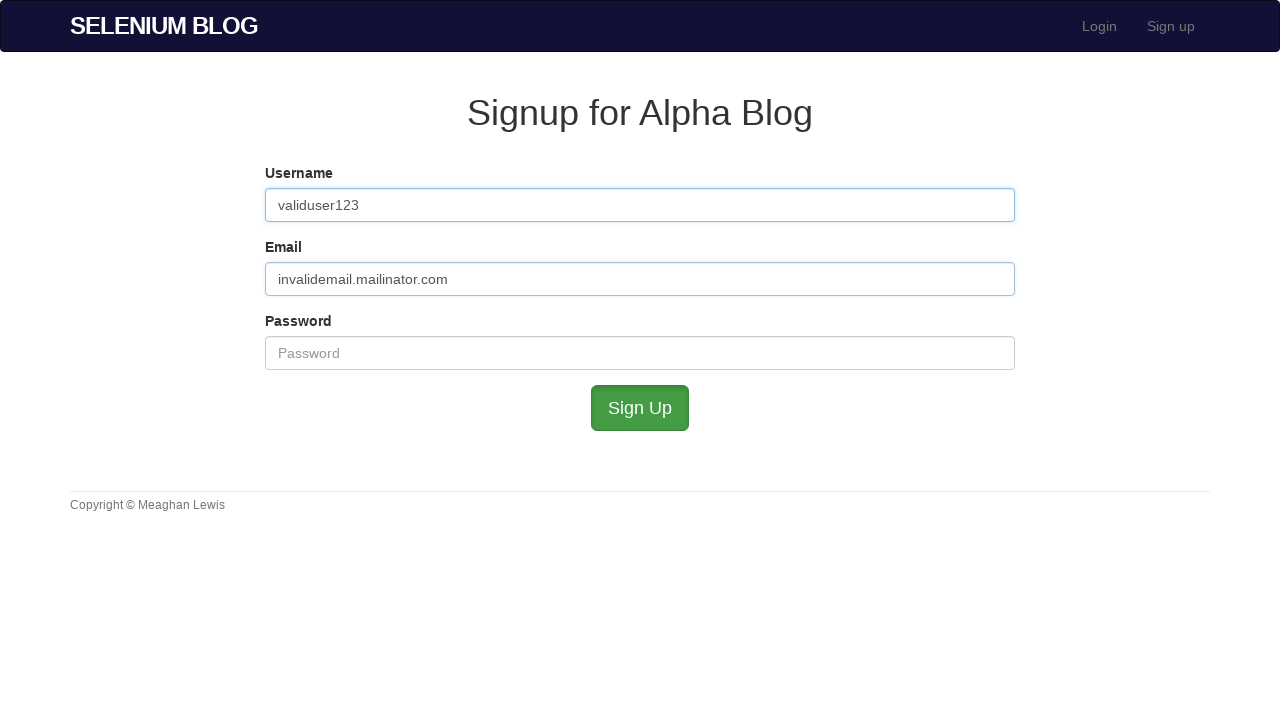

Filled password field with 'validpass123' on #user_password
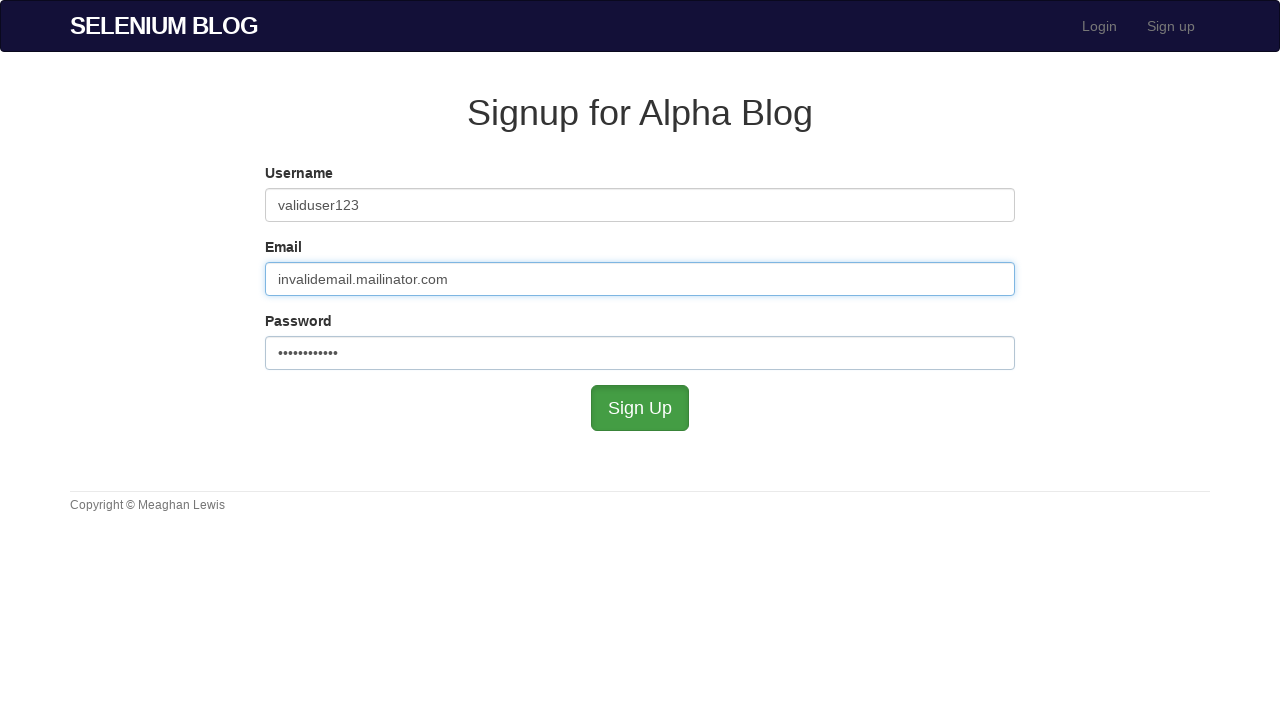

Clicked signup button to attempt registration with invalid email at (640, 408) on #submit
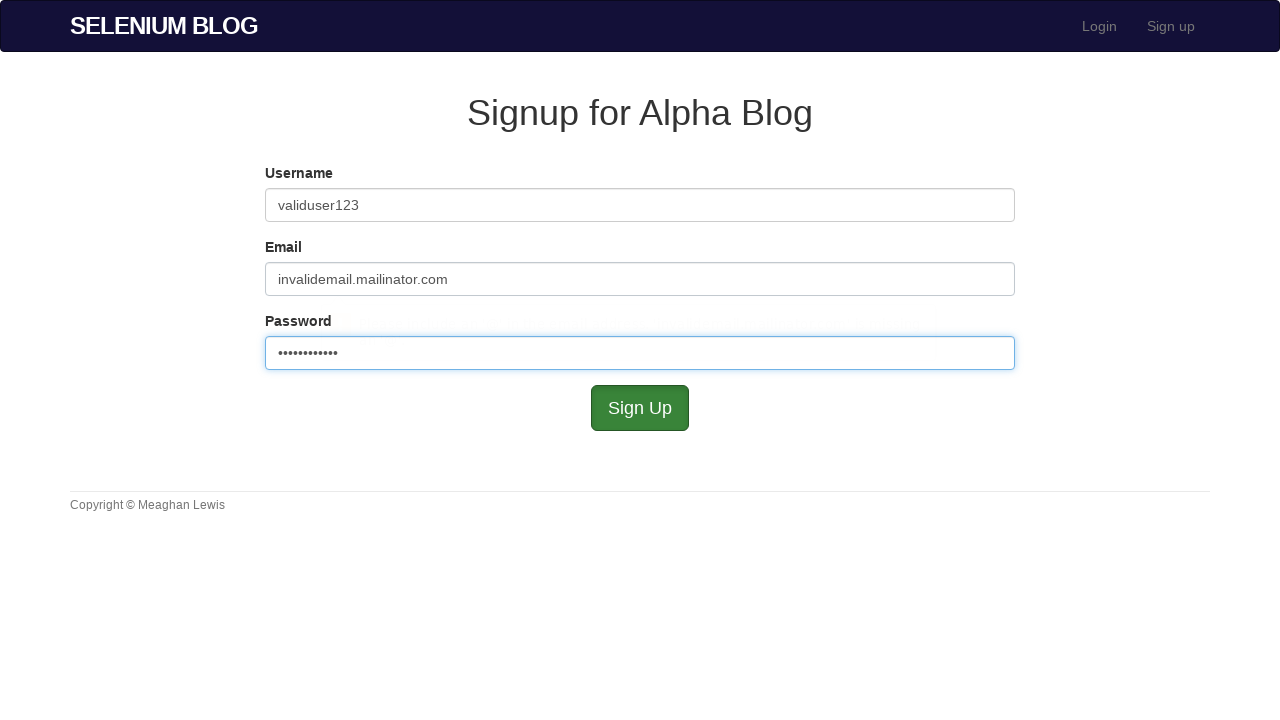

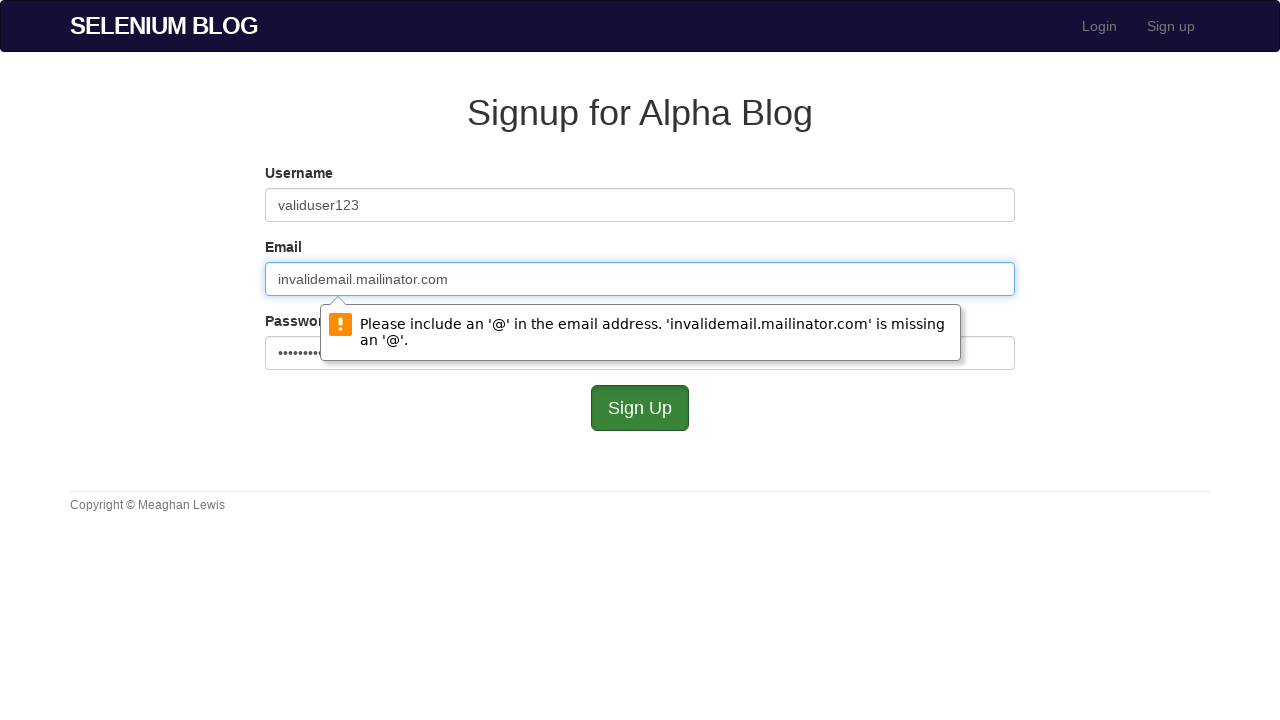